Tests adding a book to basket and viewing it in the menu item cart with price.

Starting URL: http://practice.automationtesting.in/

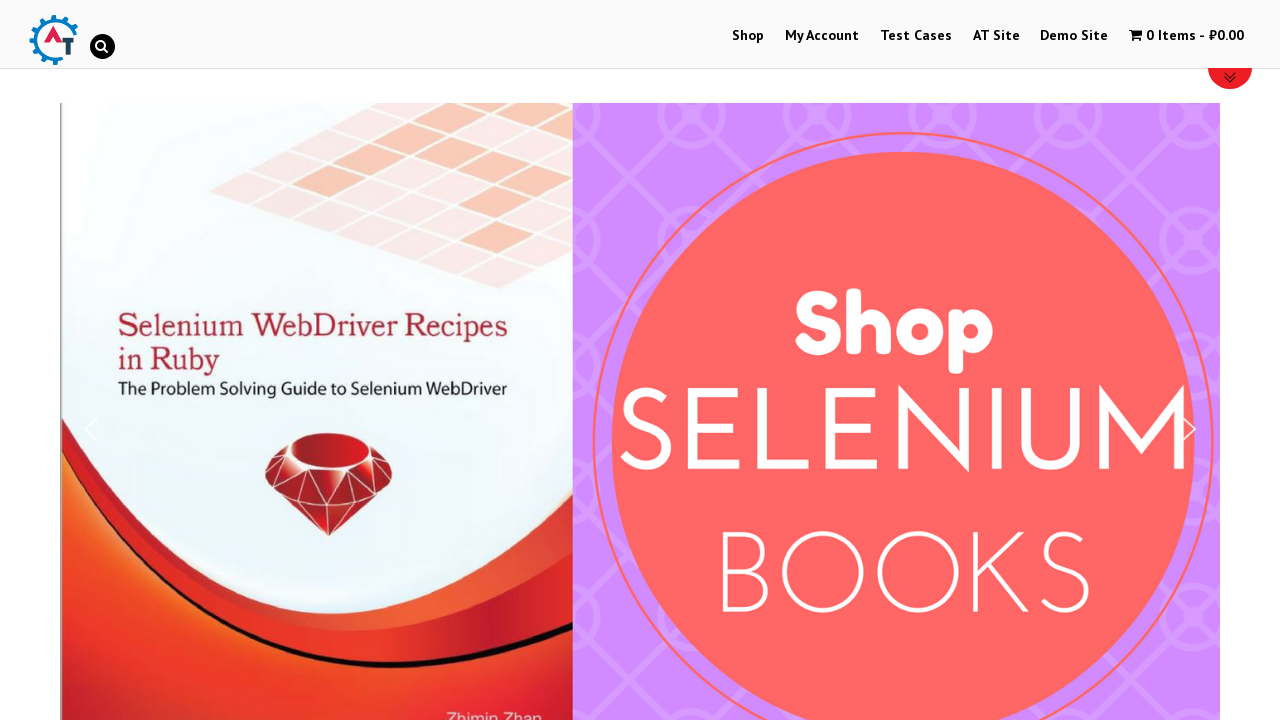

Clicked on Shop Menu at (748, 36) on xpath=//li[@id='menu-item-40']
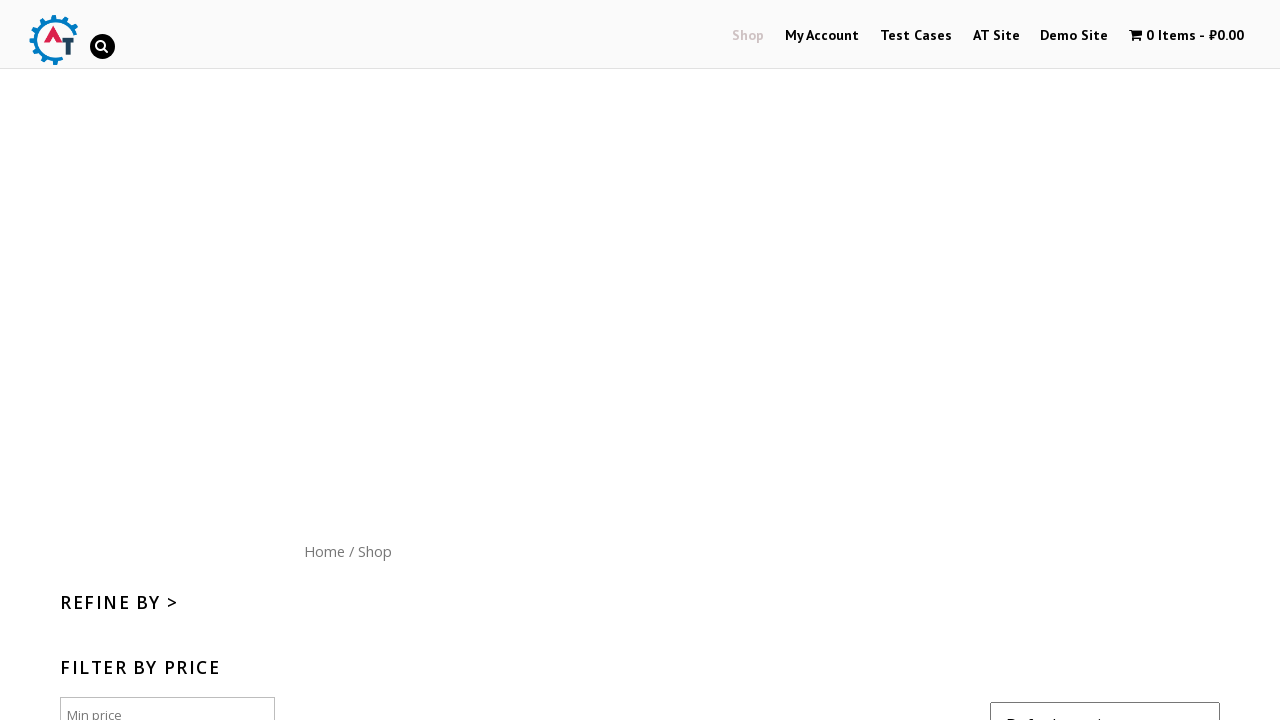

Clicked on Home menu button at (324, 551) on xpath=//div[@id='content']/nav/a
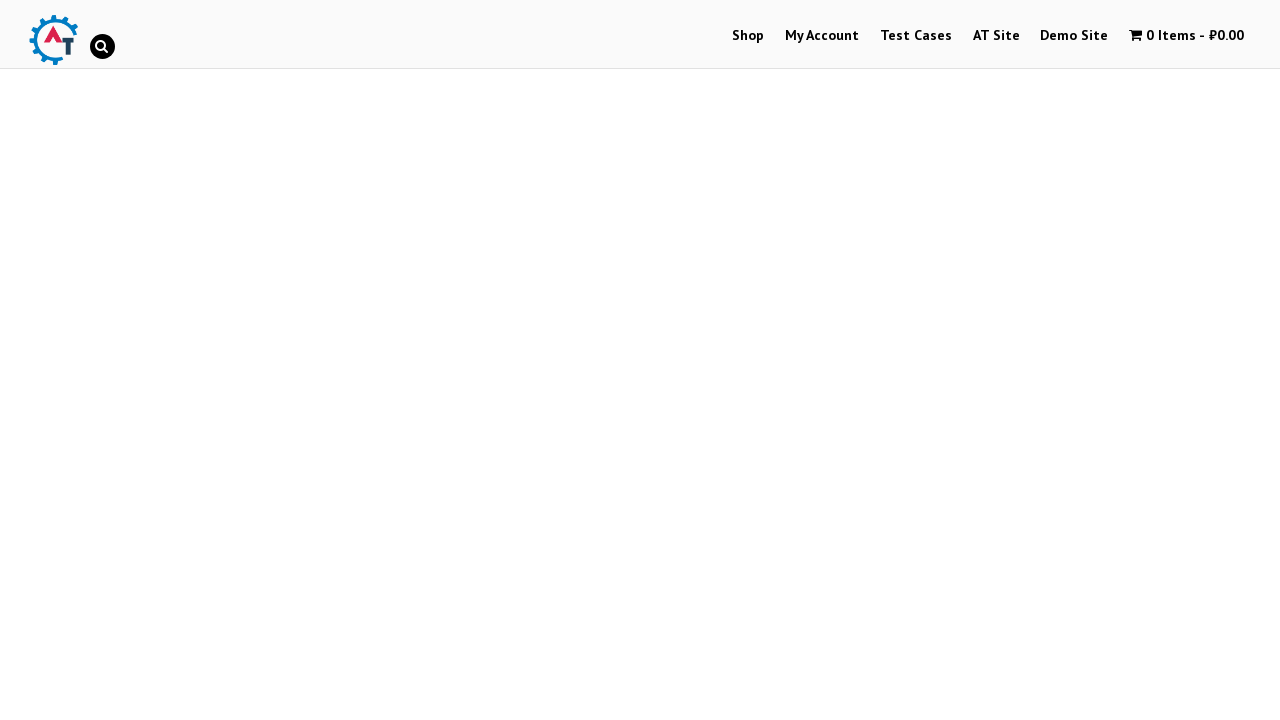

Clicked on arrival image to view book details at (1039, 361) on xpath=//*[@id='text-22-sub_row_1-0-2-2-0']/div/ul/li/a[1]/img
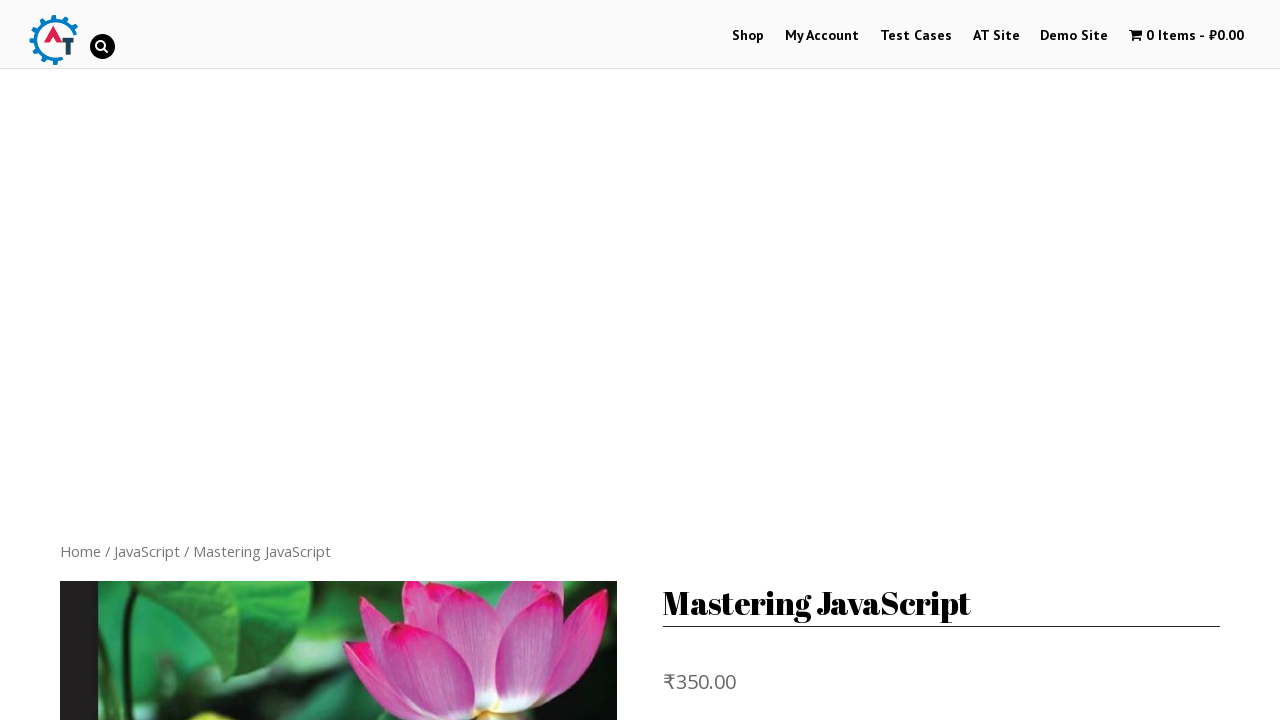

Clicked Add to Basket button at (812, 361) on xpath=//form[@class='cart']/button
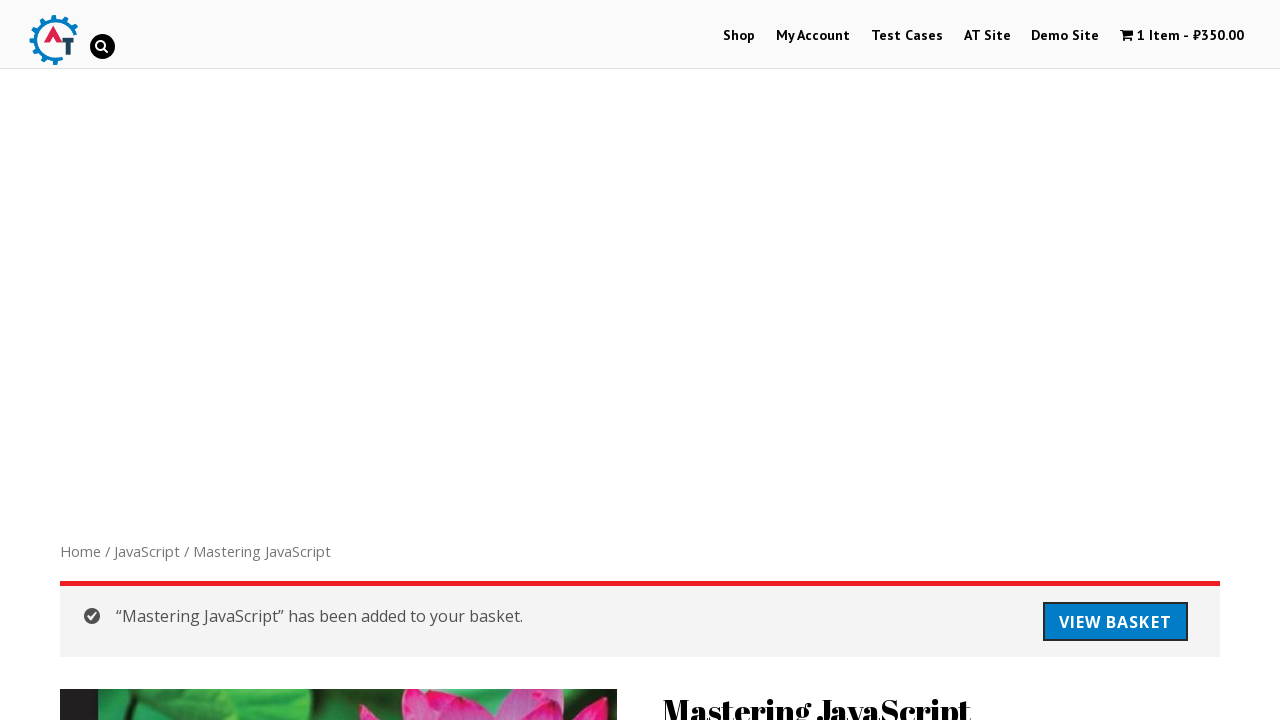

Clicked on menu item cart tab to view basket with price at (1182, 36) on xpath=//li[@id='wpmenucartli']/a
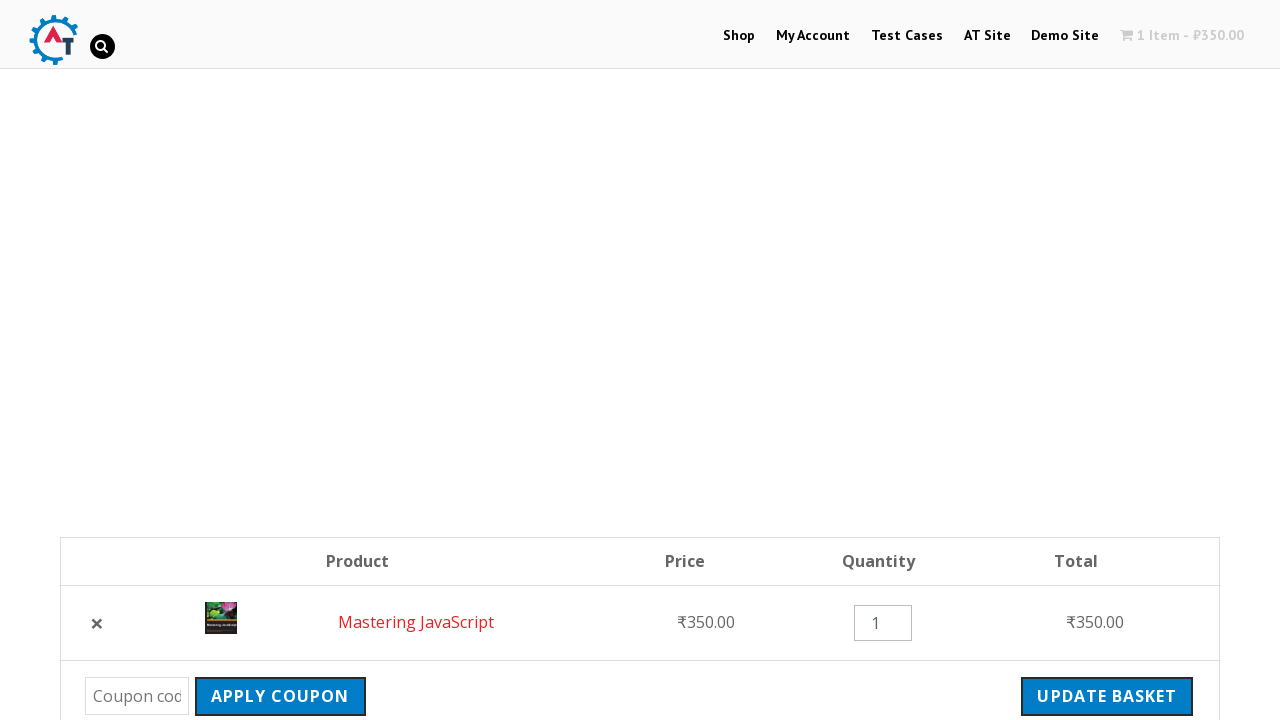

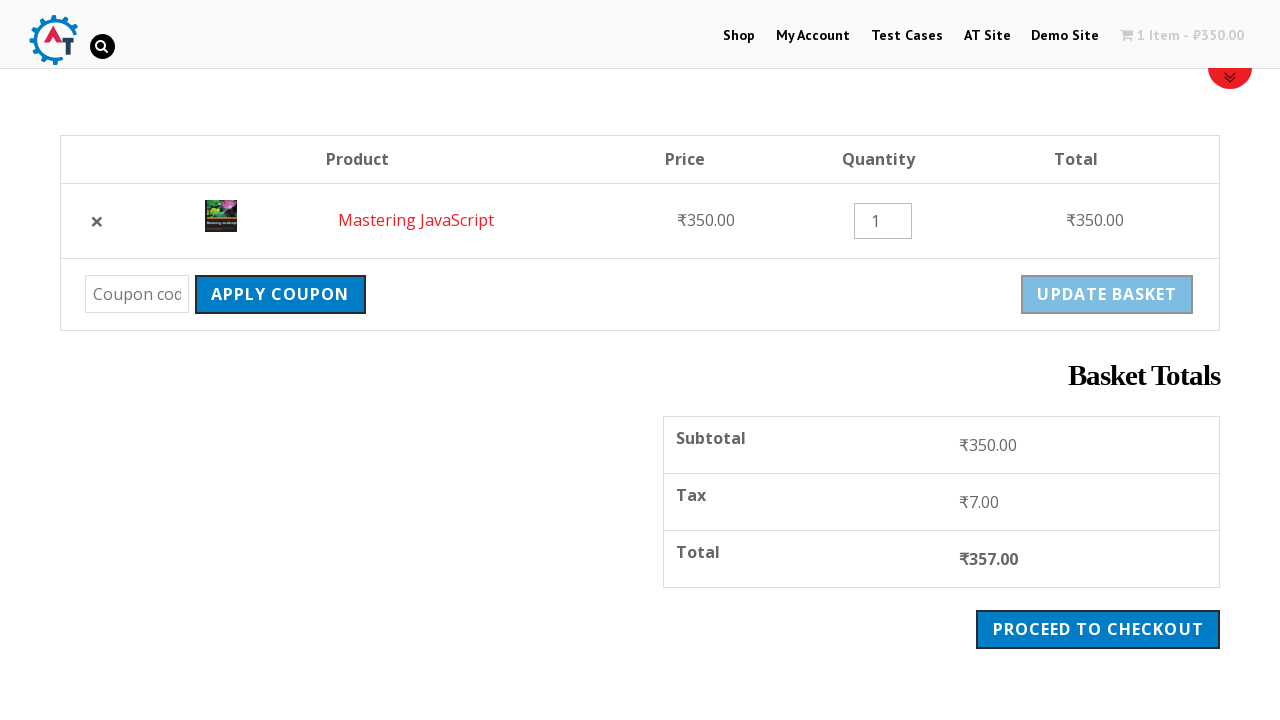